Navigates to New Mexico government online services page, clicks on a news link, and verifies news titles are displayed

Starting URL: https://www.nm.gov/online-services/

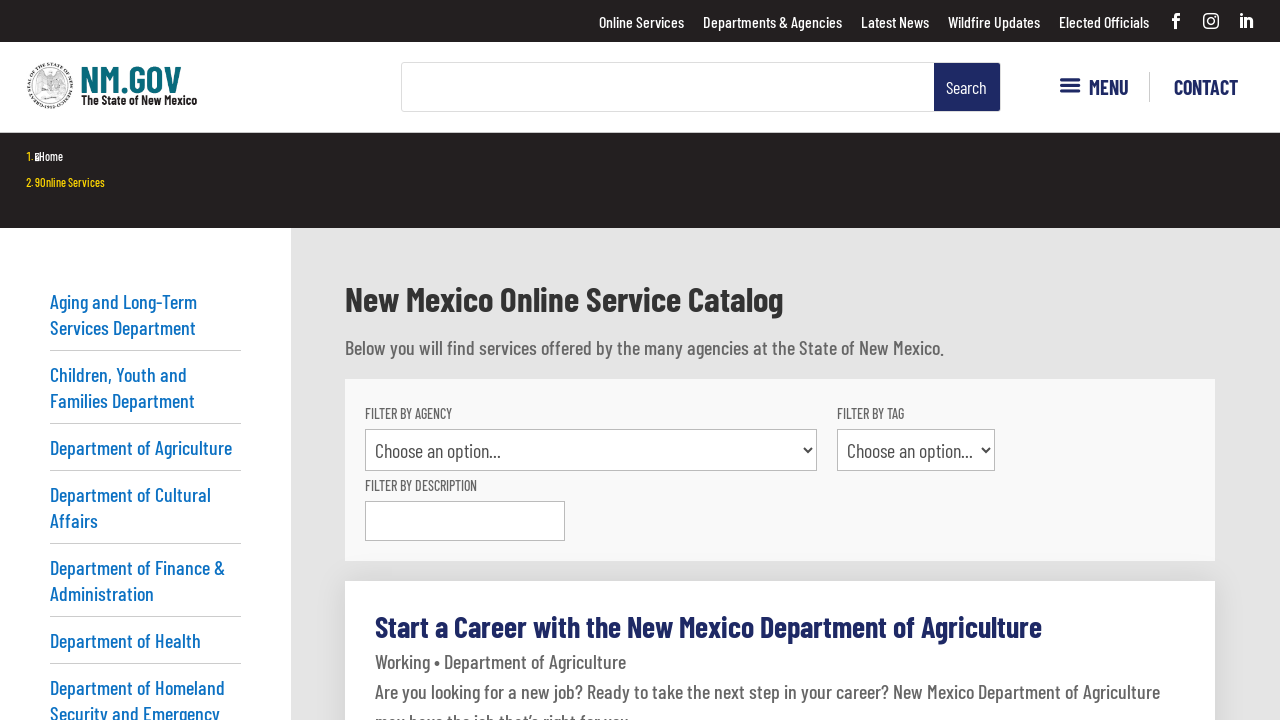

Navigated to New Mexico government online services page
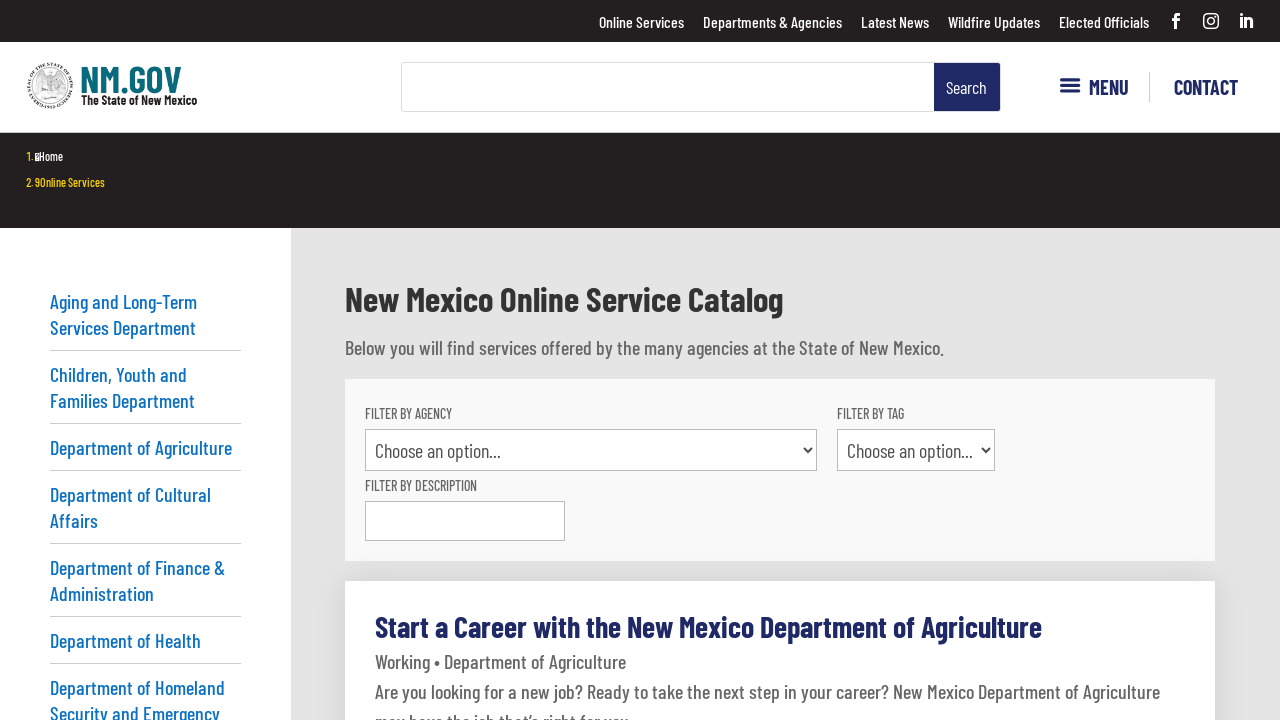

Clicked on news link at (895, 22) on a[href*='news']
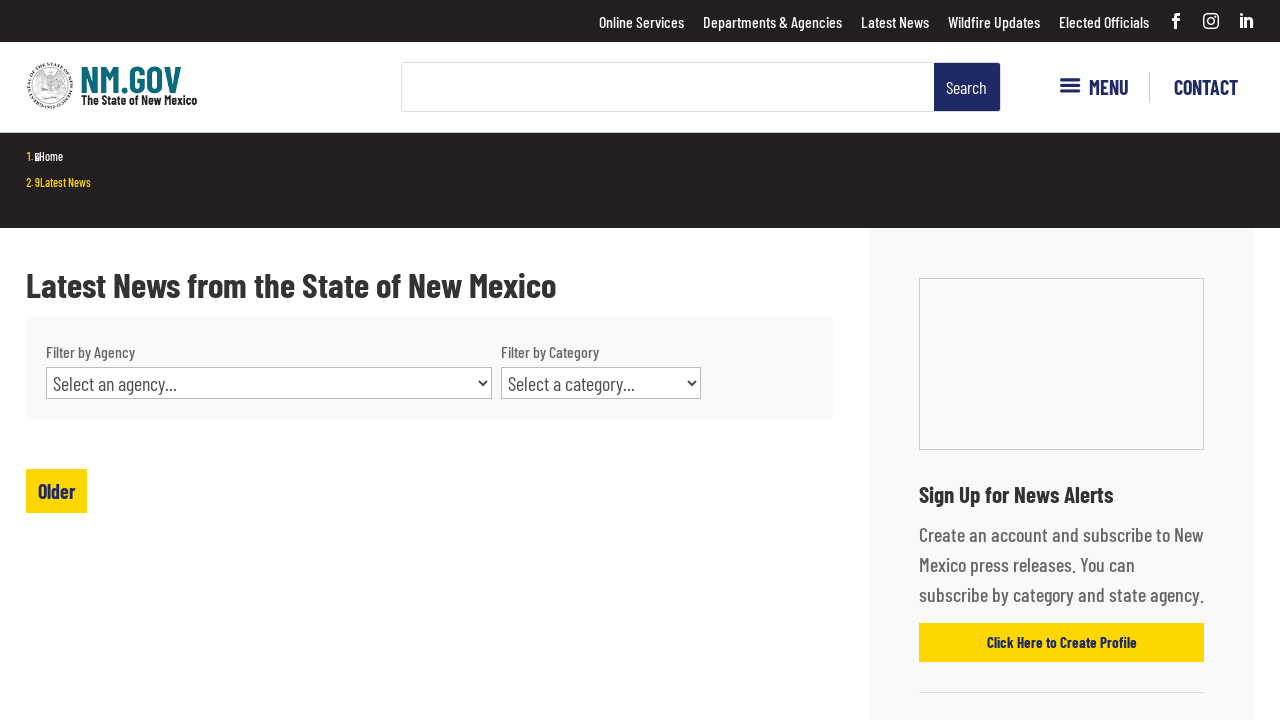

News titles loaded and displayed
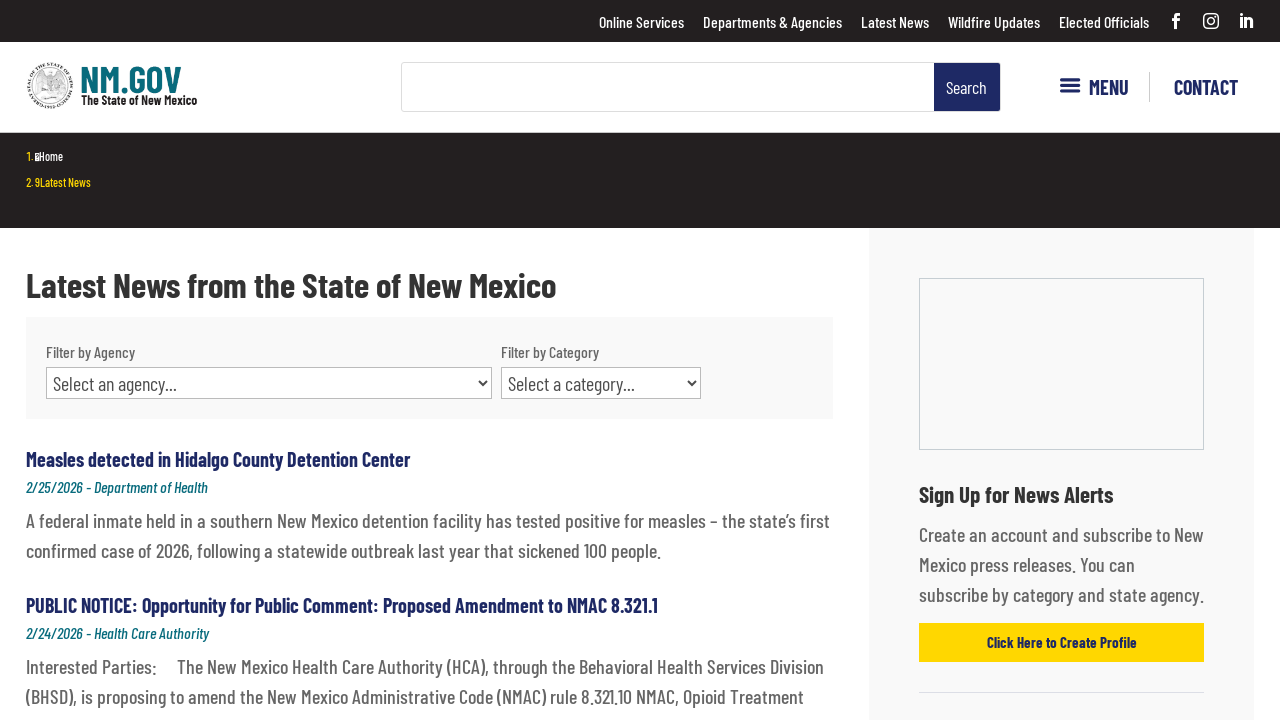

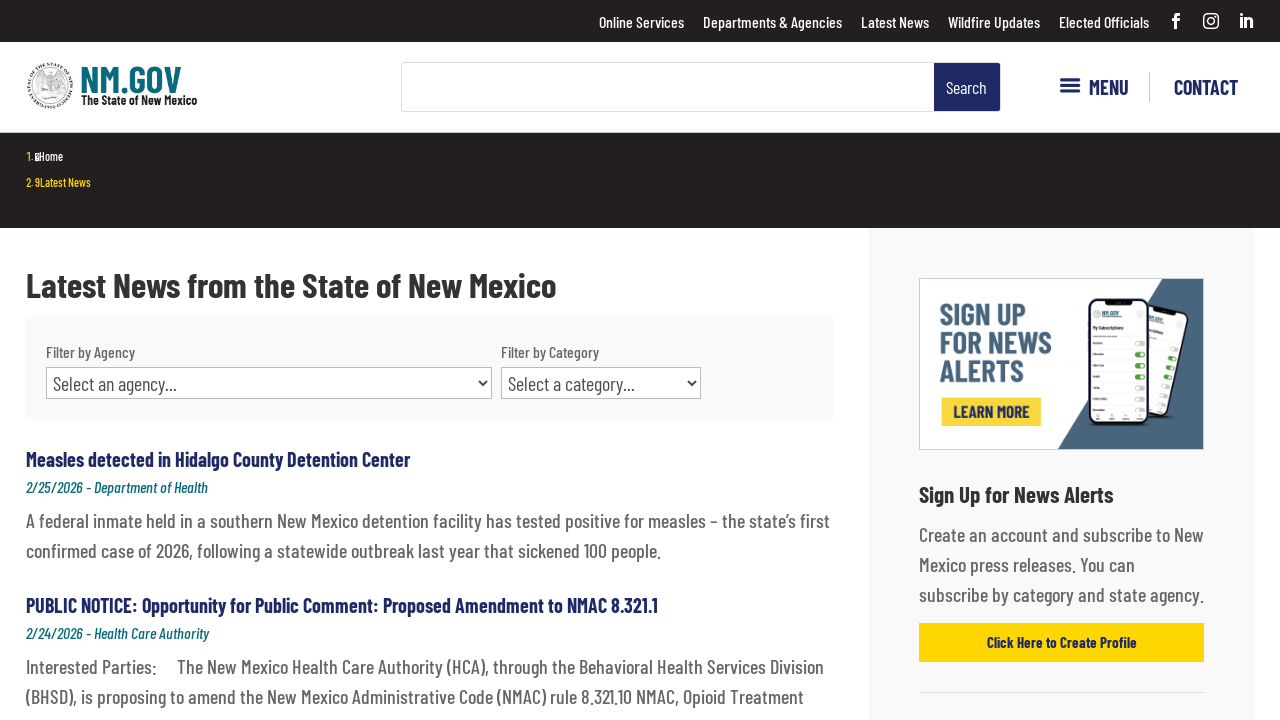